Tests clicking the About link and verifies the "Not Found" error message is displayed

Starting URL: https://the-internet.herokuapp.com/disappearing_elements

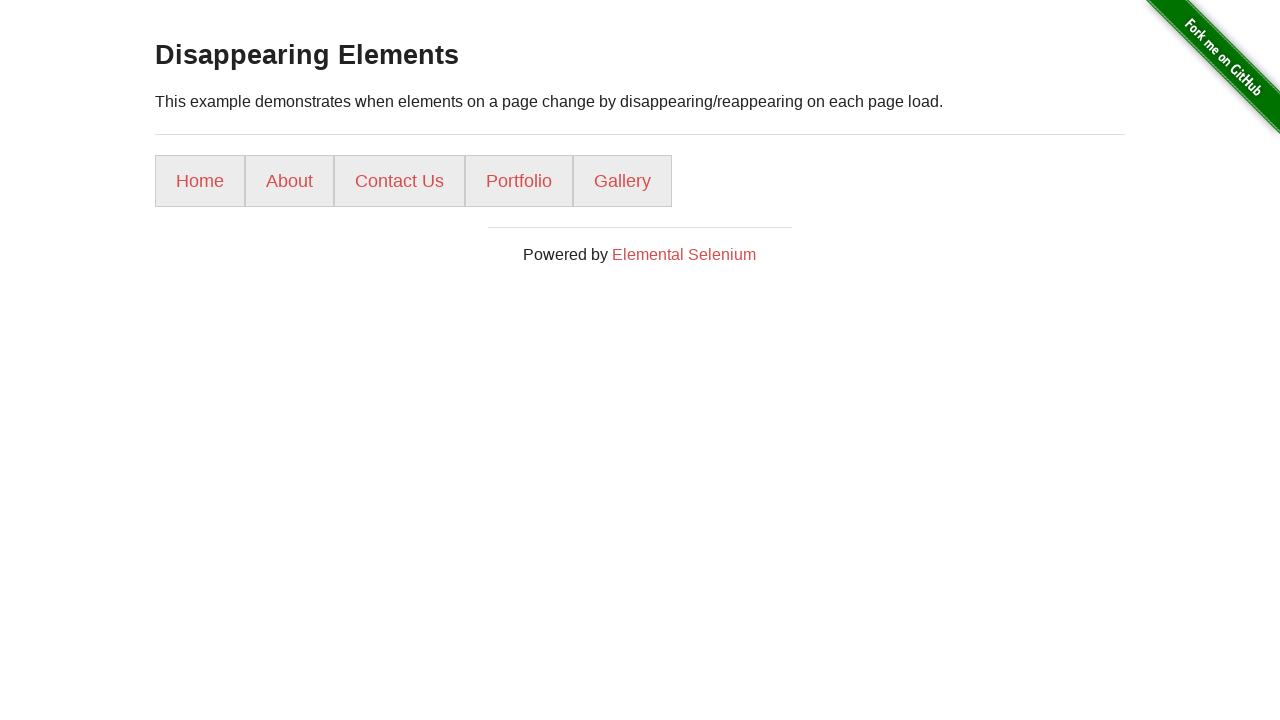

Clicked on About link at (290, 181) on xpath=//ul/li[2]/a
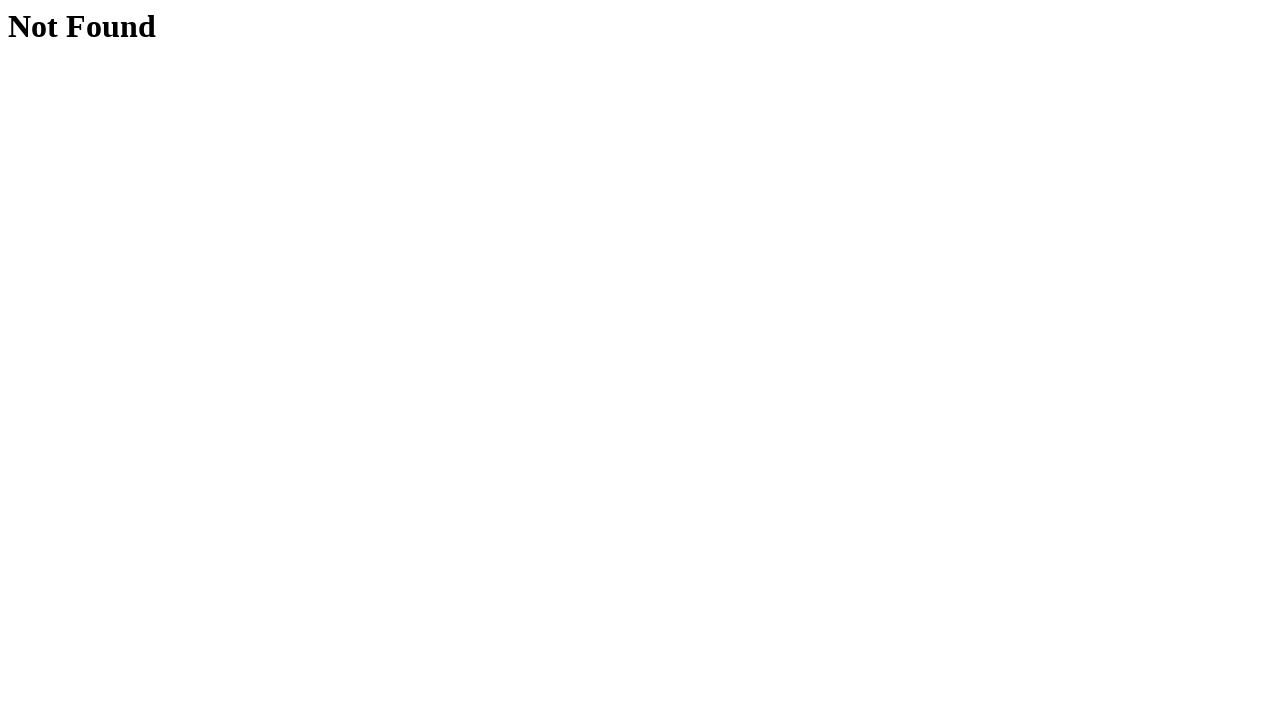

Located 'Not Found' heading element
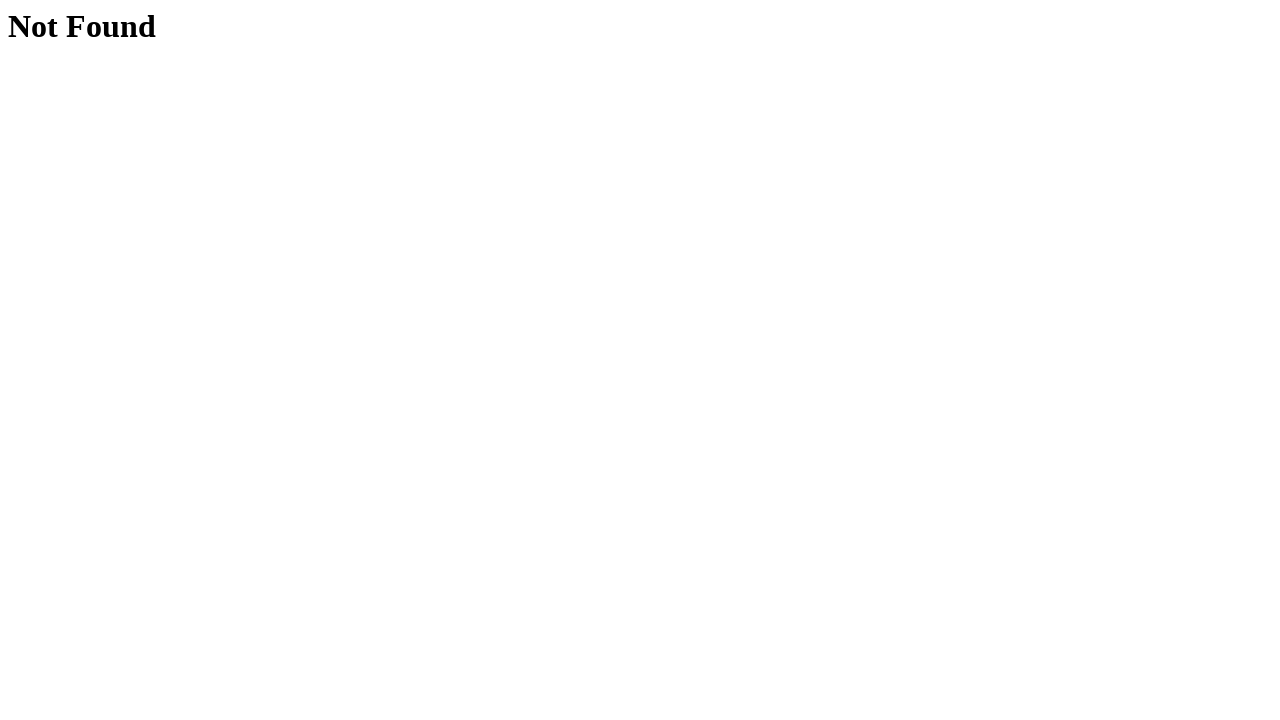

Retrieved text content from 'Not Found' heading
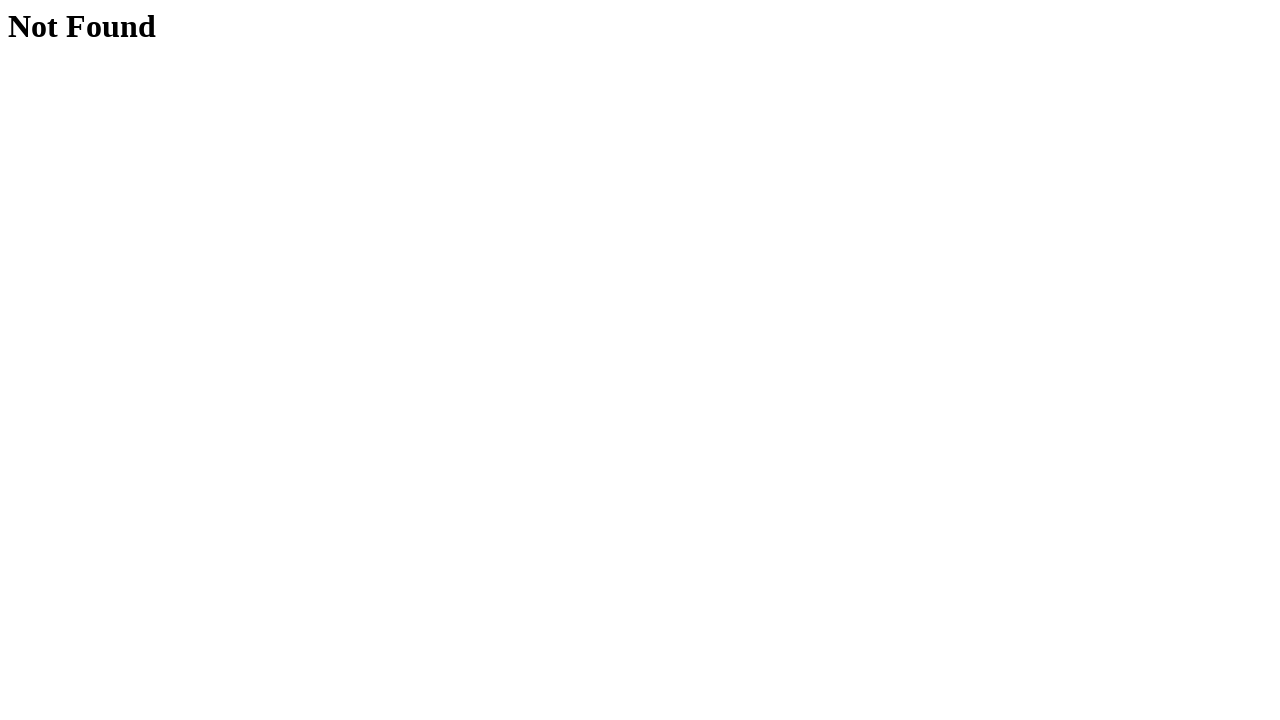

Verified that 'Not Found' message is displayed
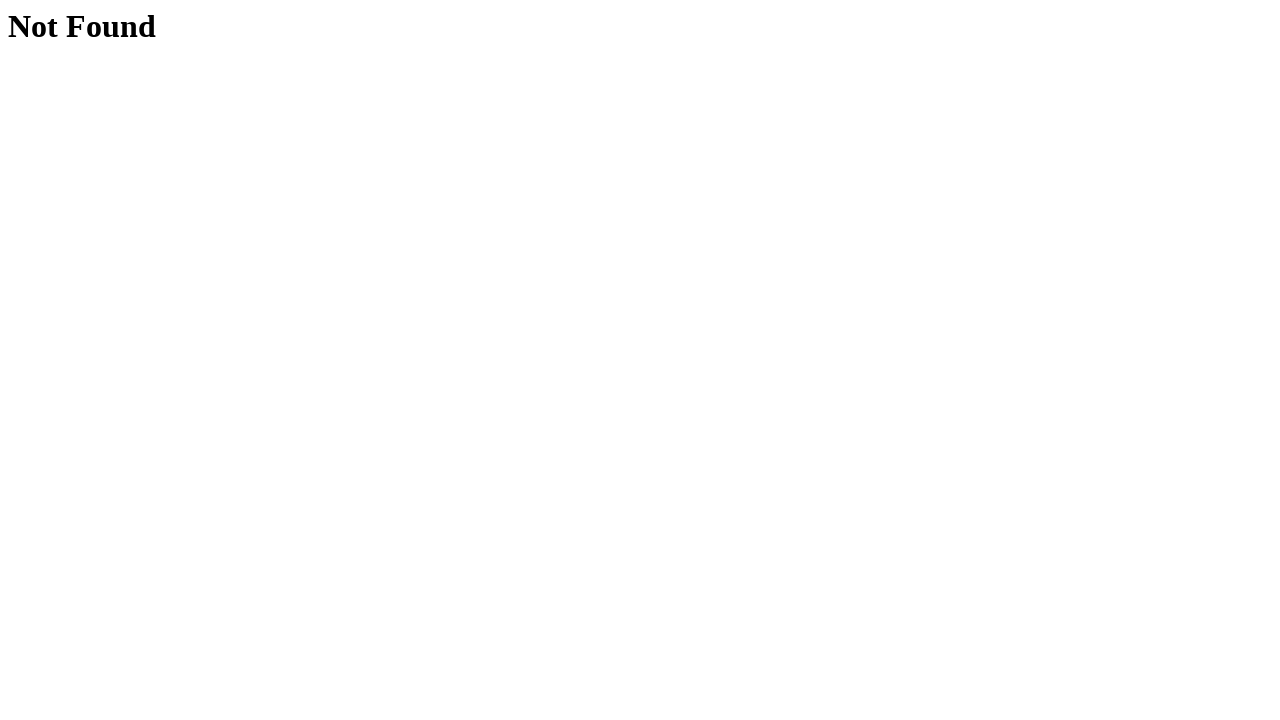

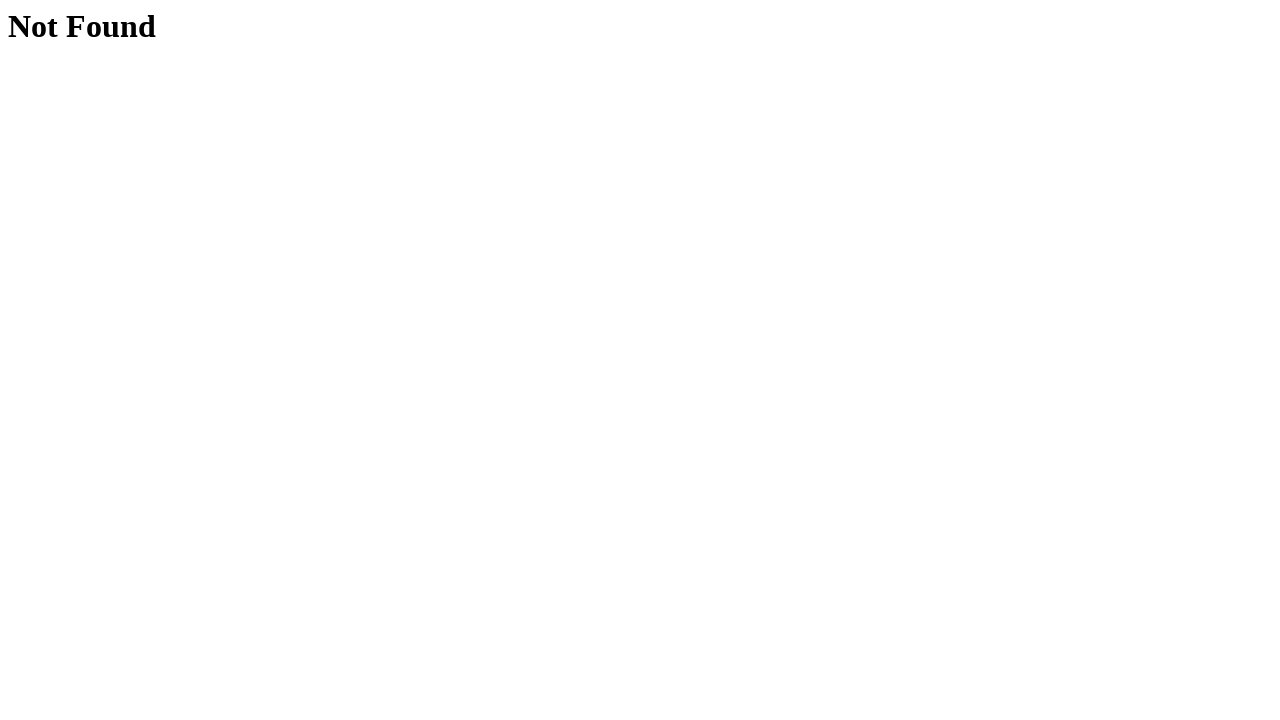